Tests hovering over links and scrolling up the page using keyboard shortcuts

Starting URL: https://practice.cydeo.com/

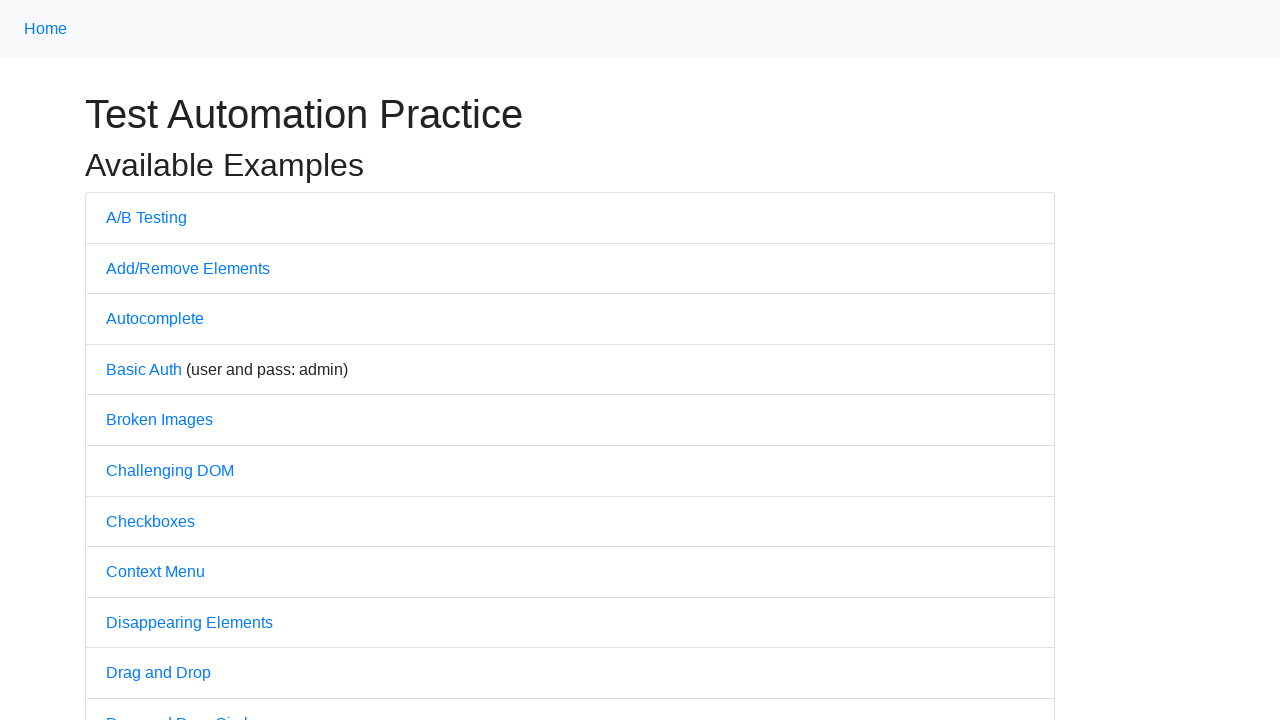

Hovered over CYDEO link at (614, 707) on a:text('CYDEO')
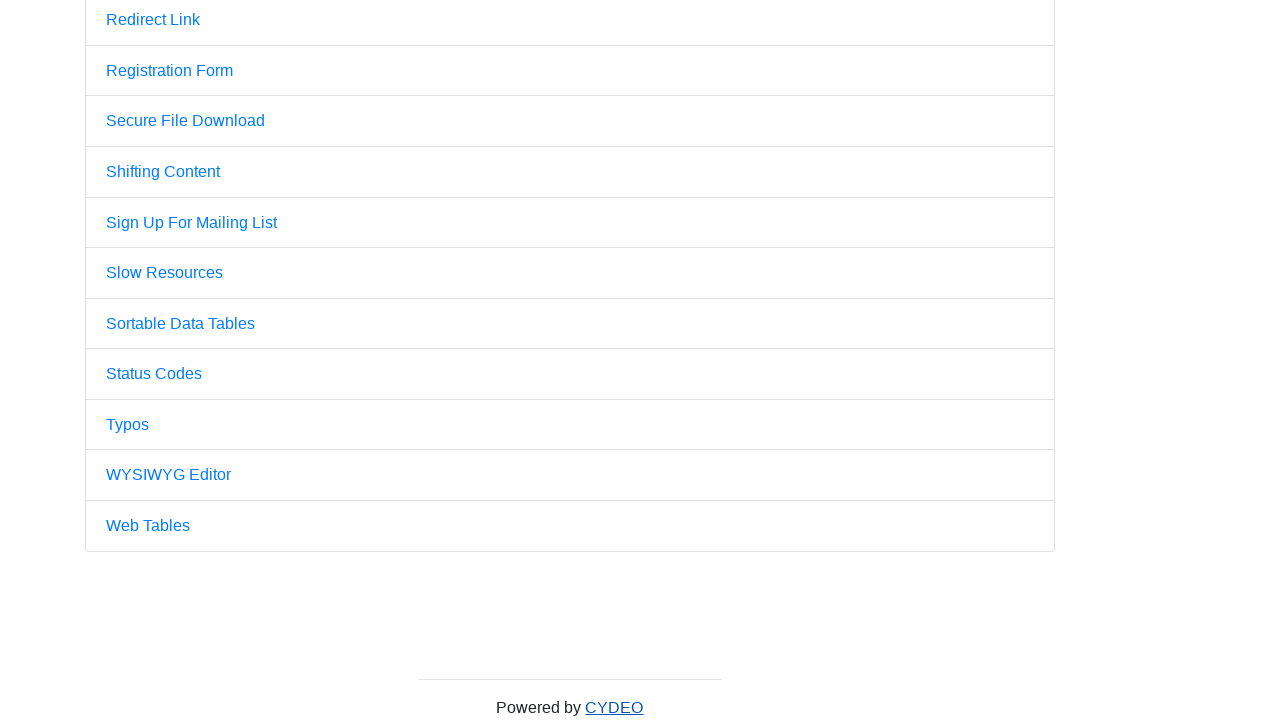

Pressed PageUp key to scroll up (1/4)
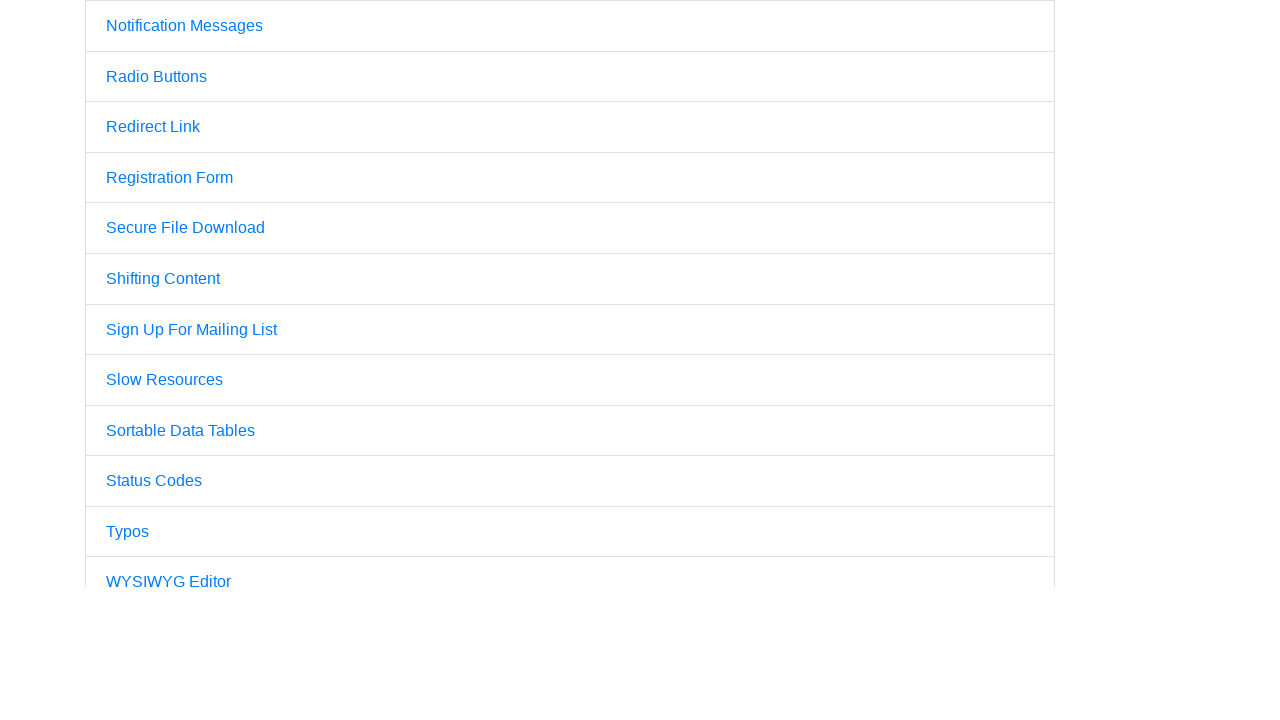

Pressed PageUp key to scroll up (2/4)
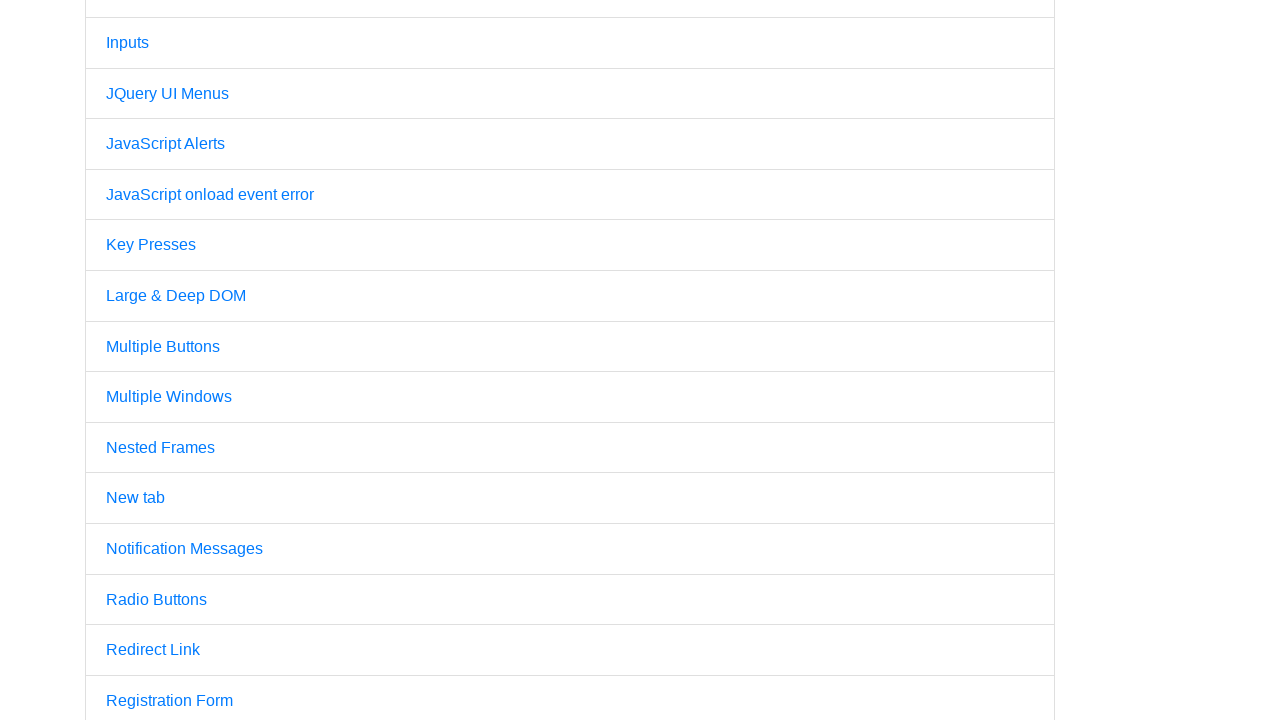

Pressed PageUp key to scroll up (3/4)
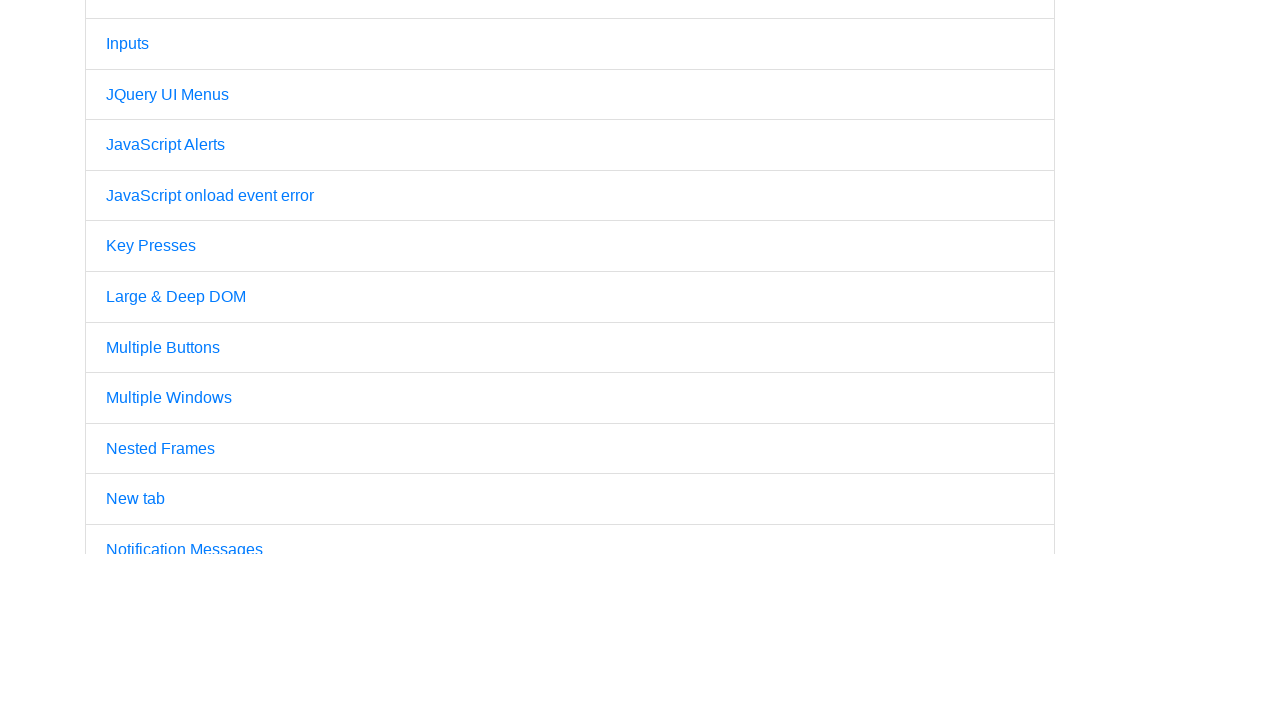

Pressed PageUp key to scroll up (4/4)
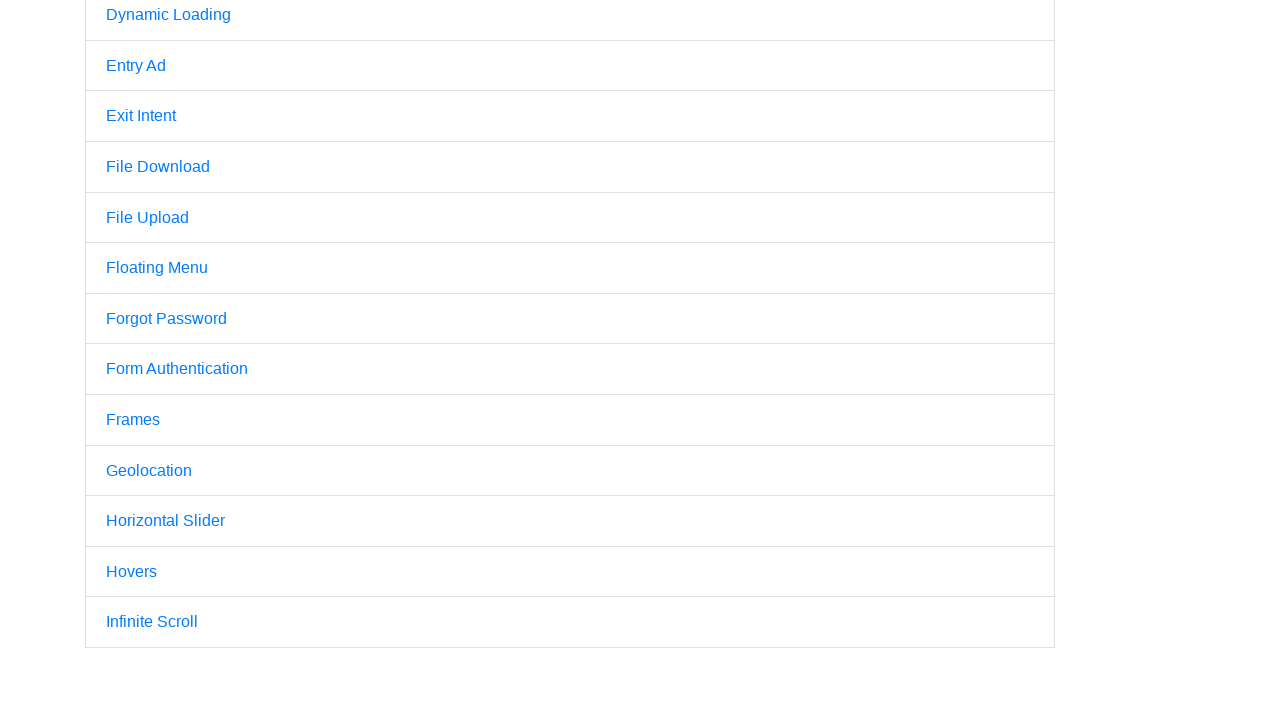

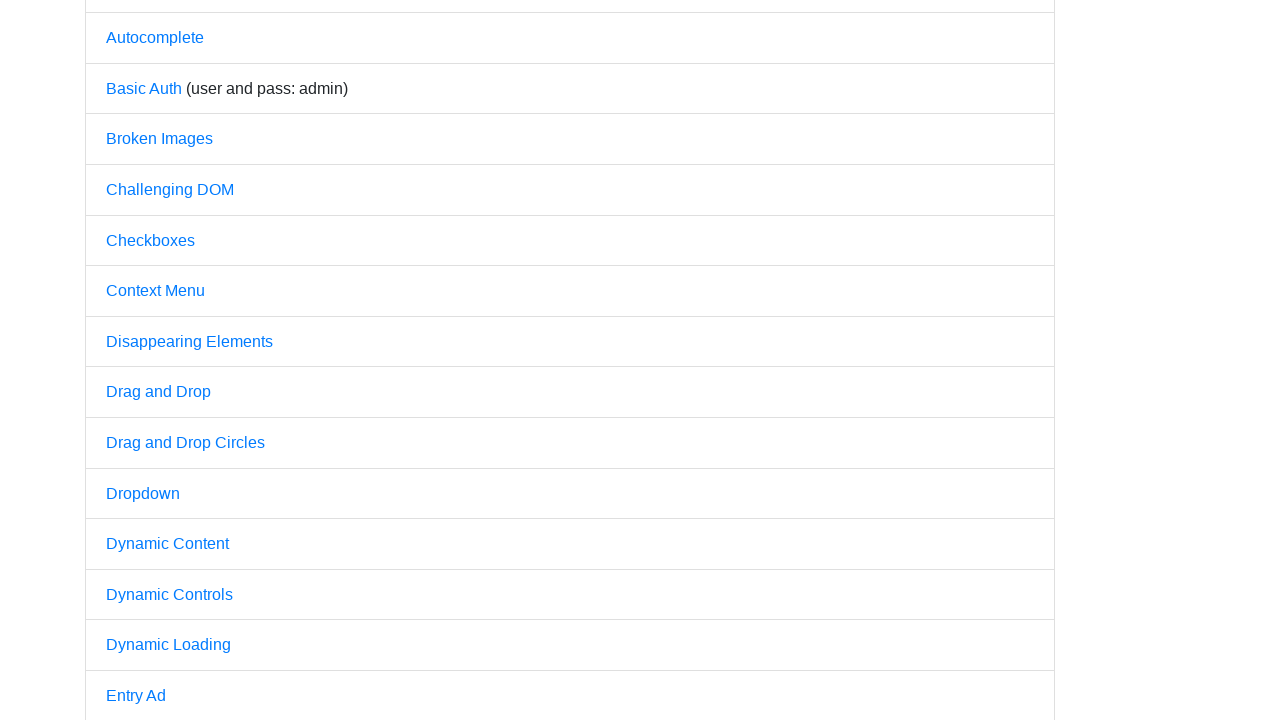